Tests a registration form by entering a first name and surname, then verifying the entered values are correctly displayed in the form fields.

Starting URL: http://demo.automationtesting.in/Register.html

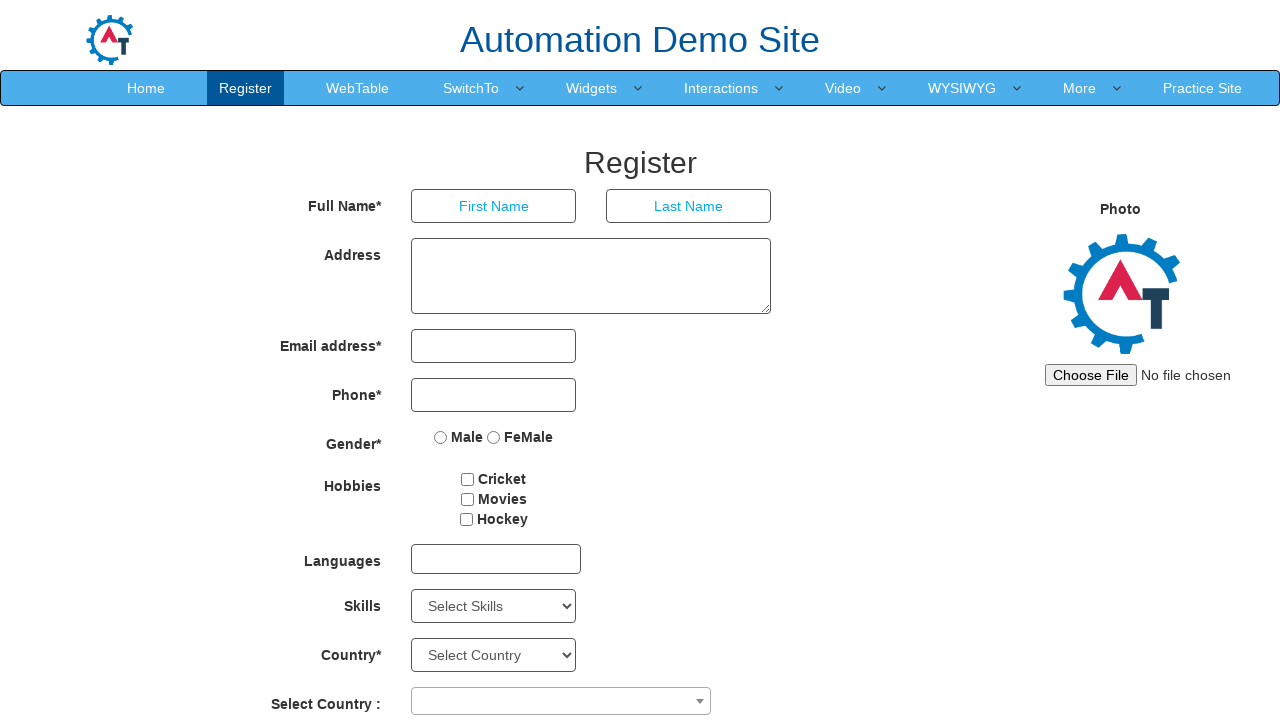

Entered first name 'John' in the first name field on //*[@id='basicBootstrapForm']/div[1]/div[1]/input
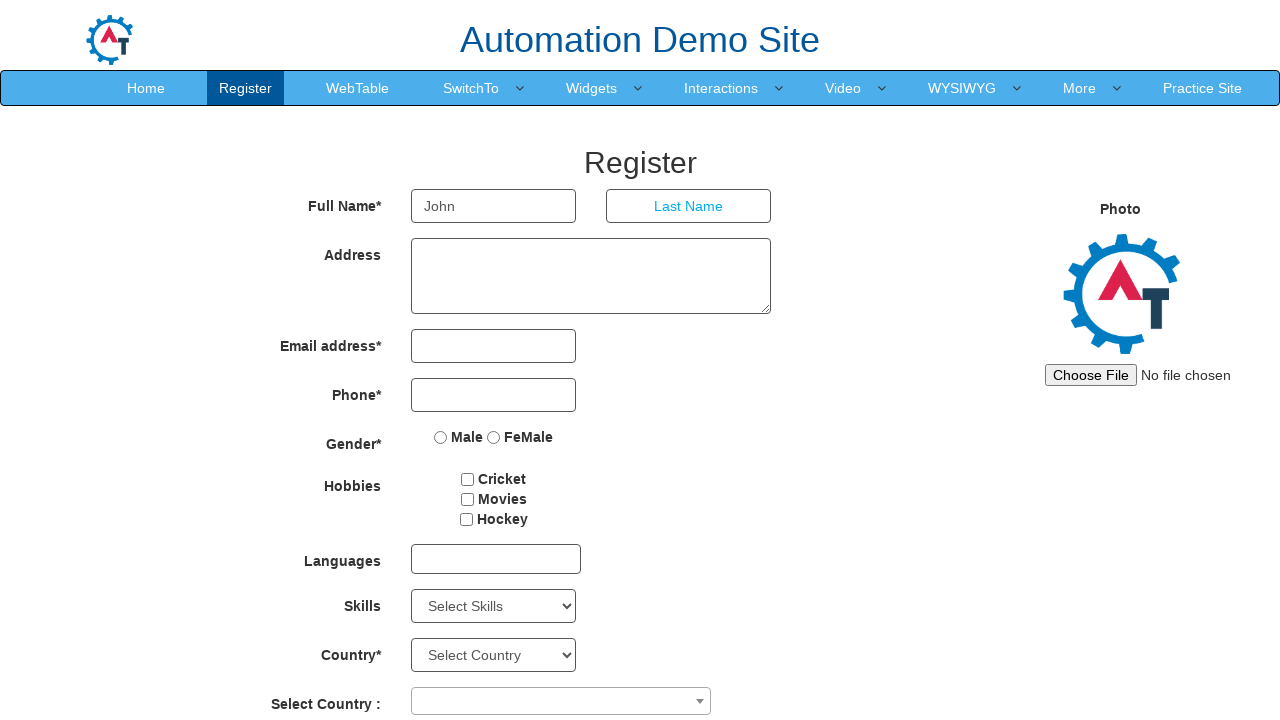

Entered surname 'Smith' in the surname field on //*[@id='basicBootstrapForm']/div[1]/div[2]/input
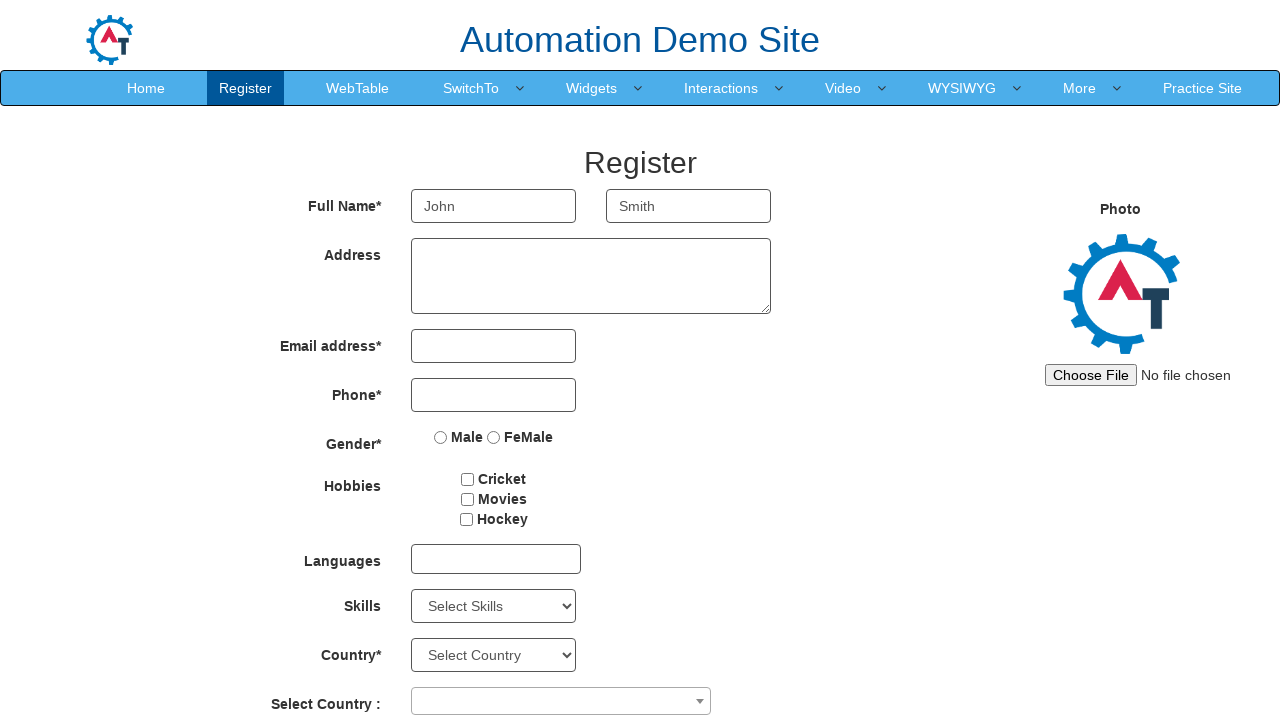

Retrieved first name value from form field
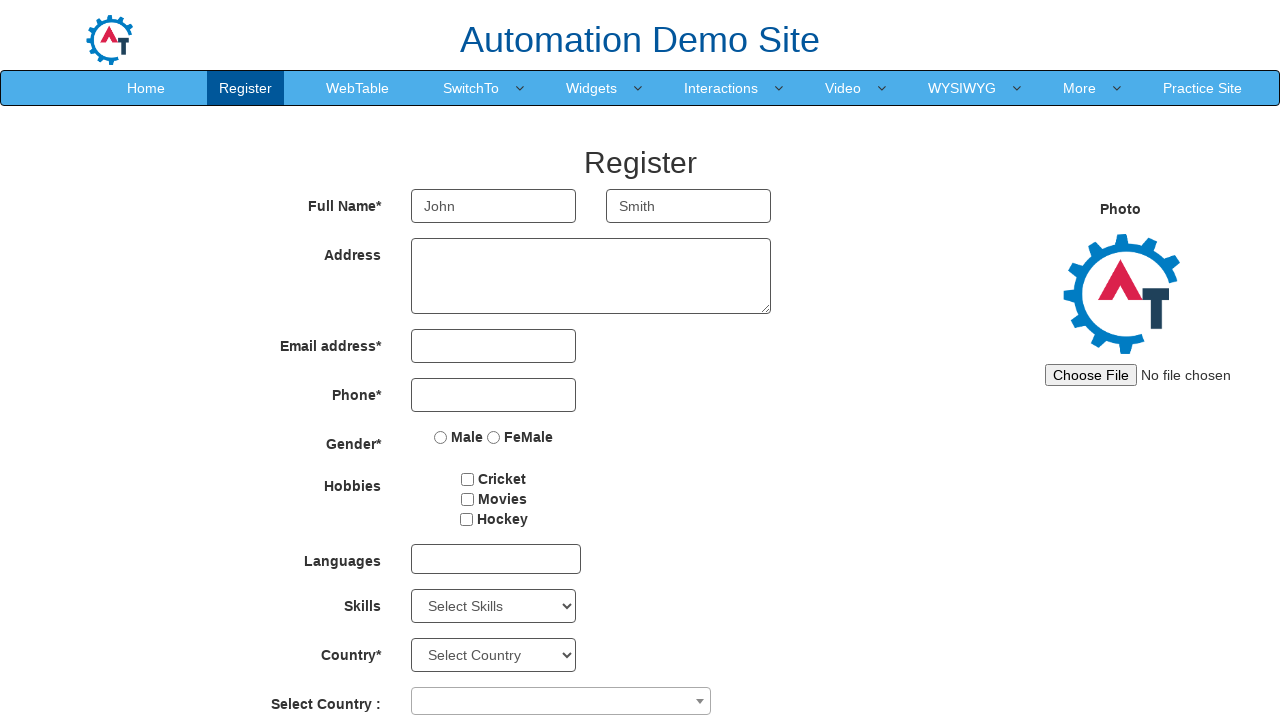

Verified first name field contains correct value 'John'
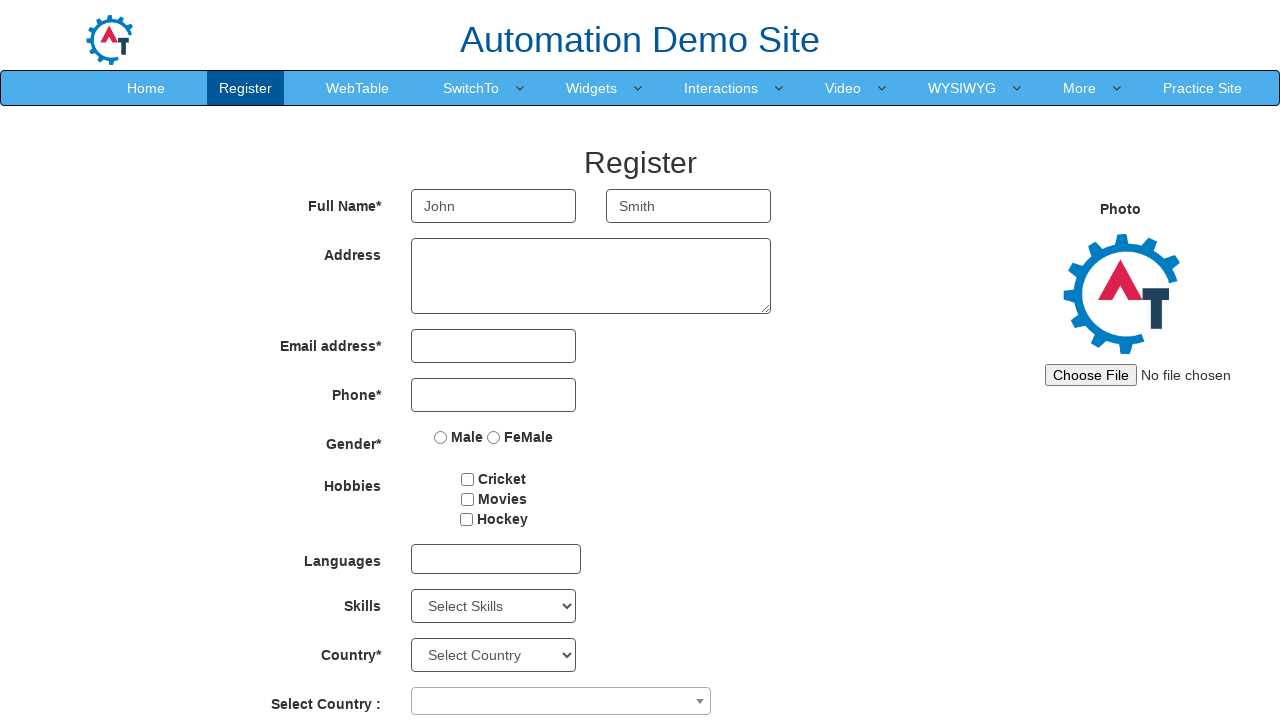

Retrieved surname value from form field
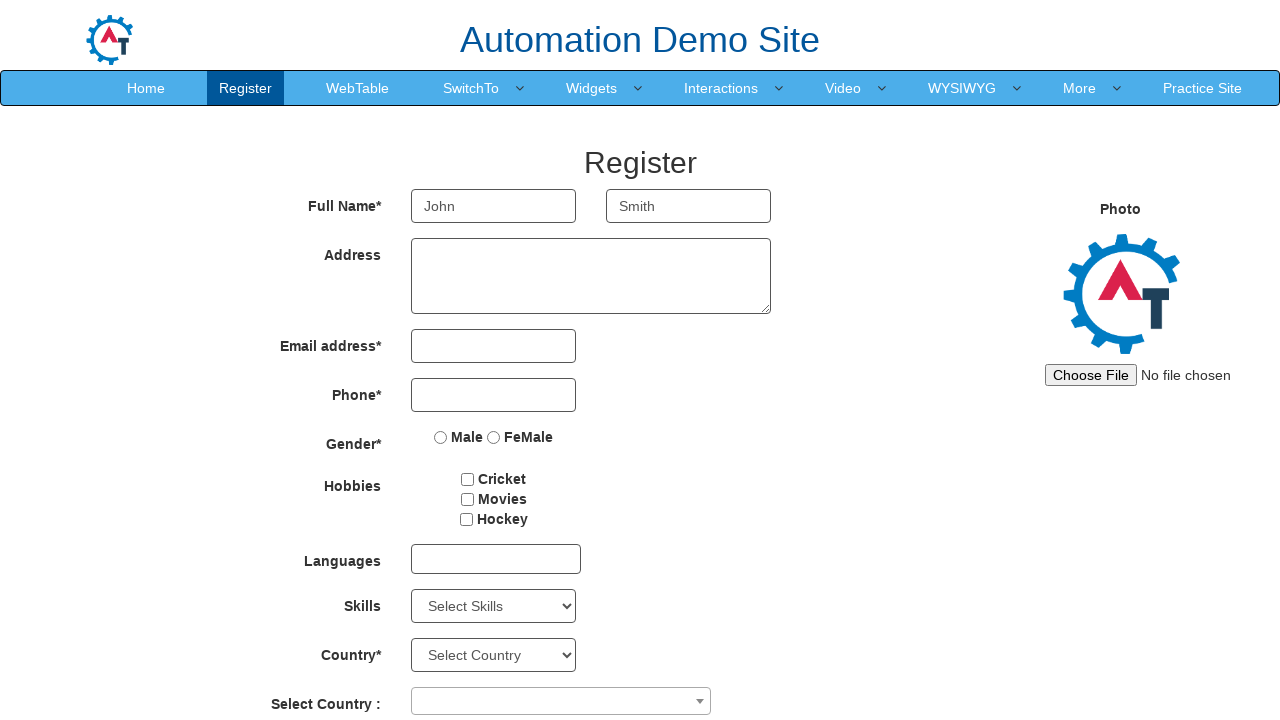

Verified surname field contains correct value 'Smith'
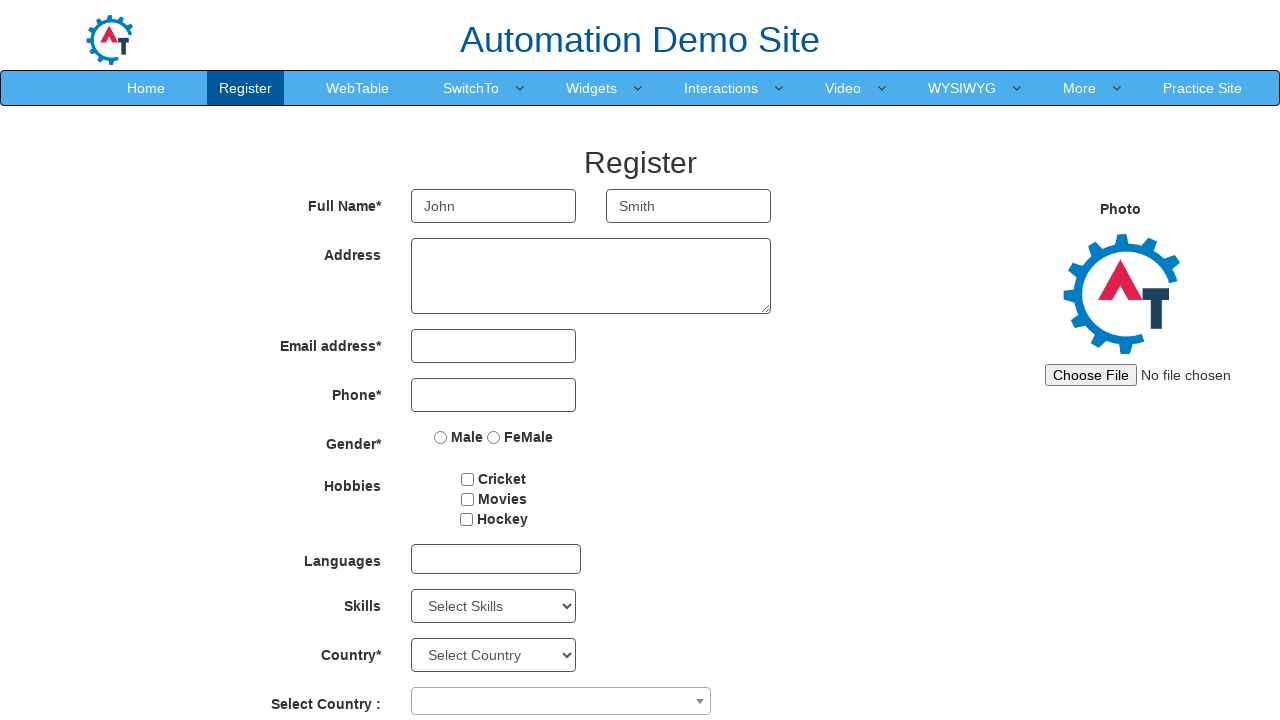

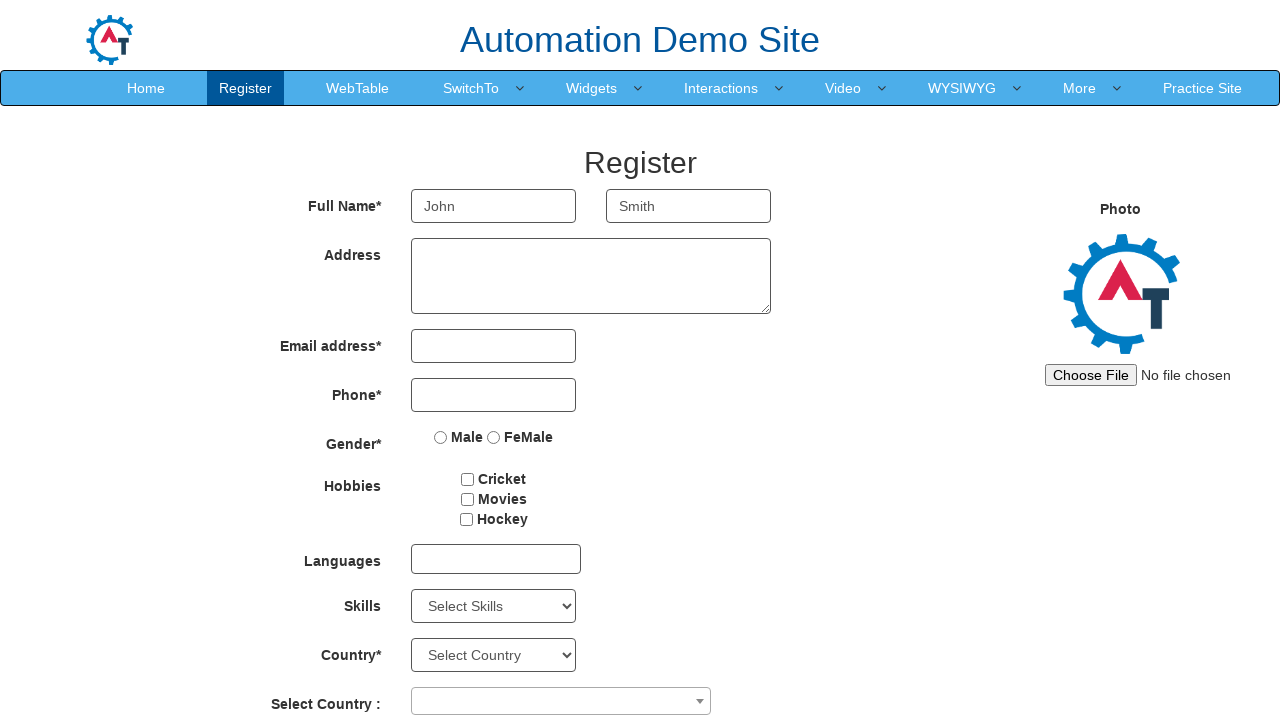